Tests adding an element by clicking "Add Element" button, then removing it by clicking the "Delete" button that appears.

Starting URL: https://the-internet.herokuapp.com/add_remove_elements/

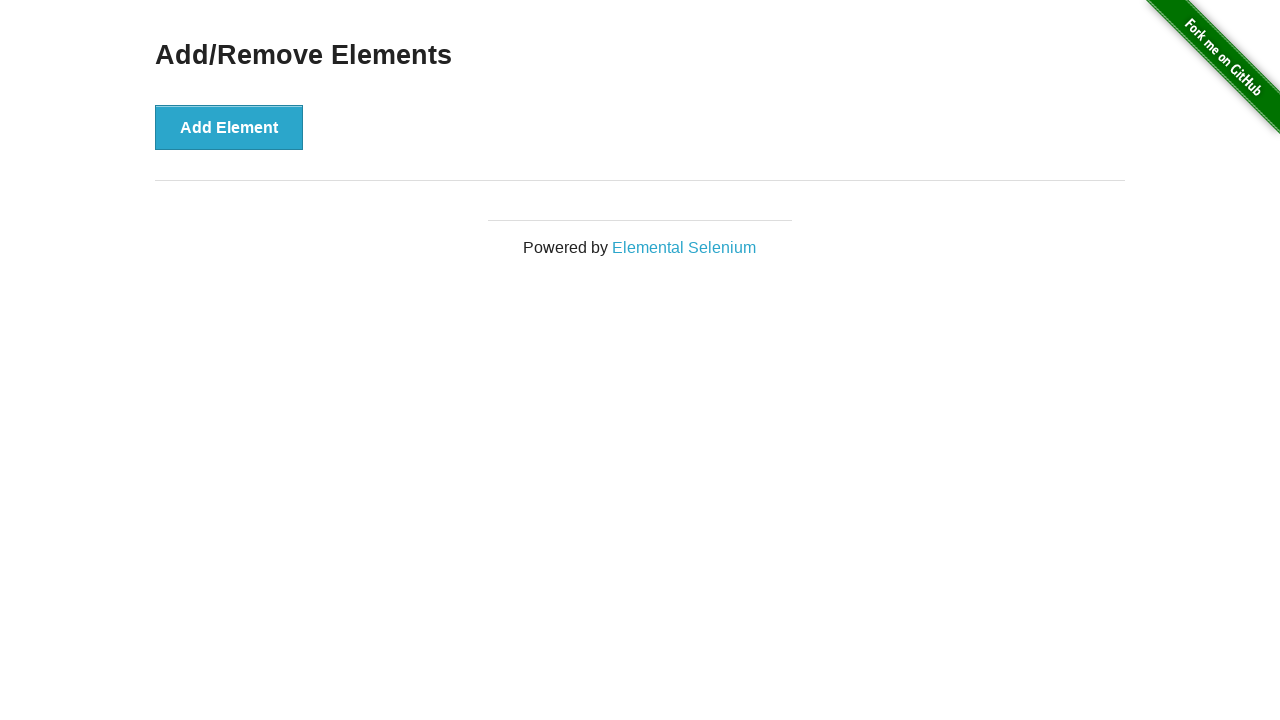

Clicked 'Add Element' button at (229, 127) on xpath=//button[text()='Add Element']
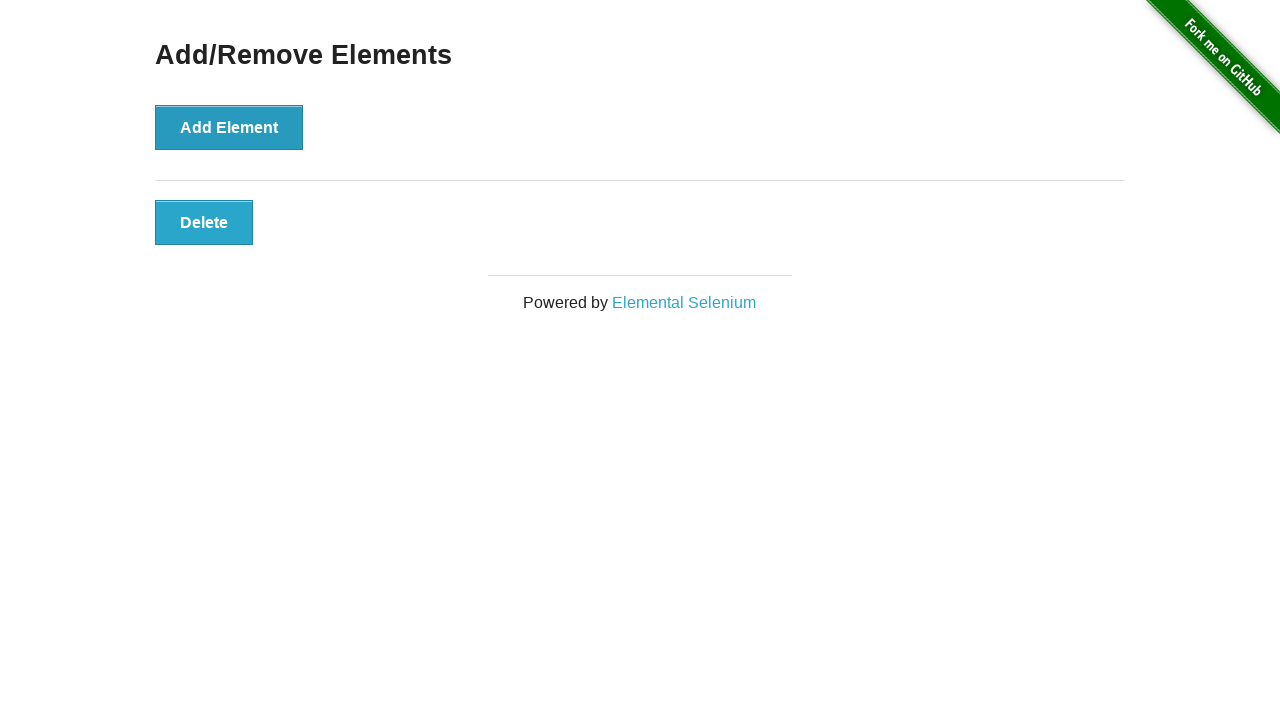

Delete button appeared
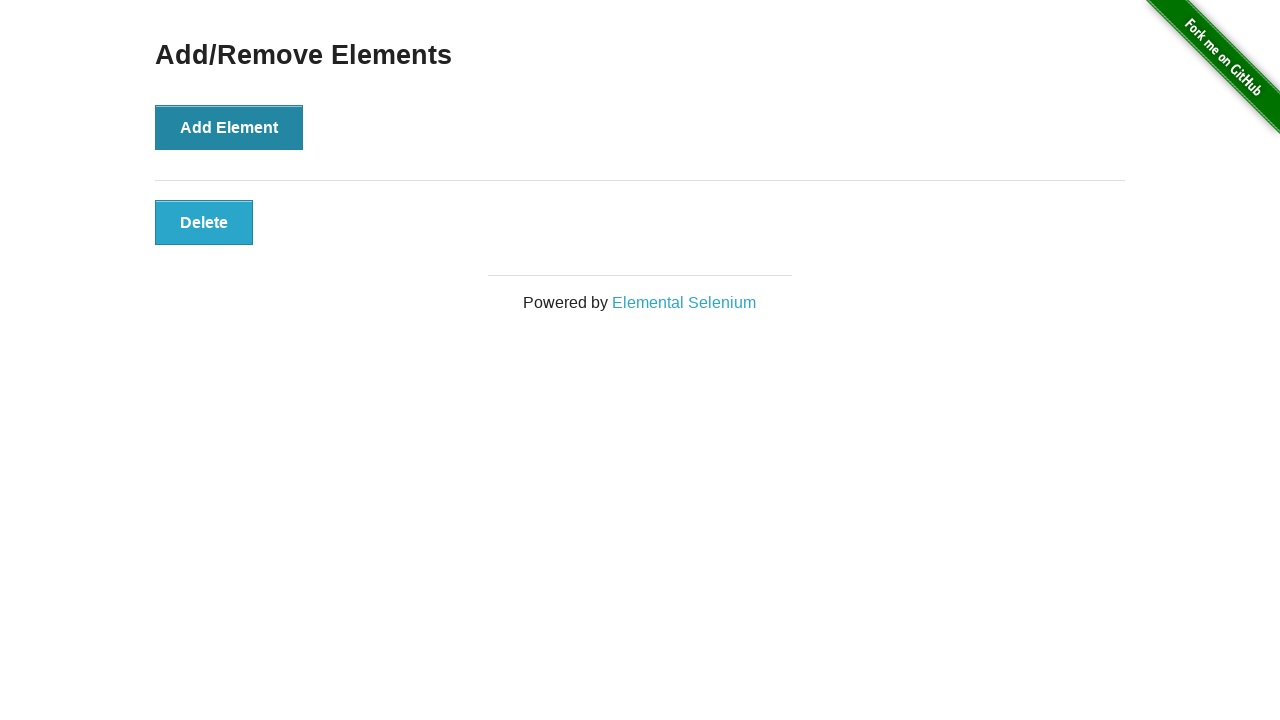

Clicked Delete button to remove the element at (204, 222) on xpath=//*[@id='elements']/button
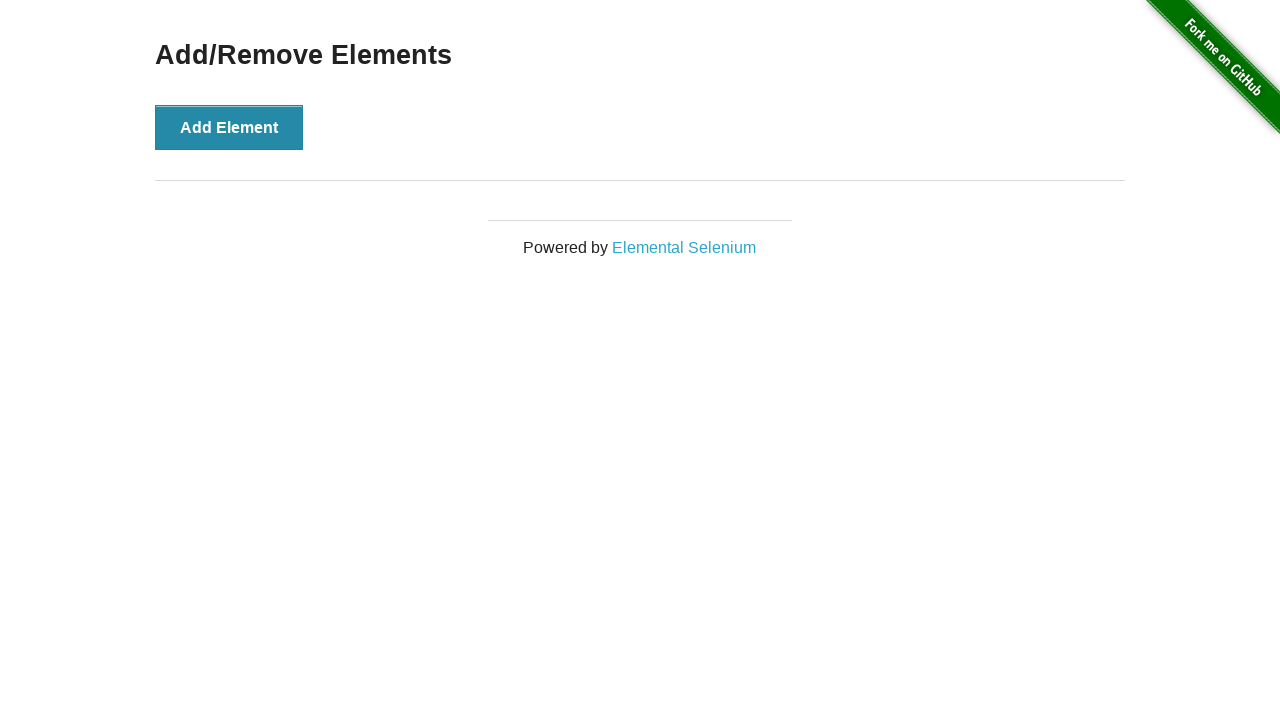

Element successfully removed, Delete button disappeared
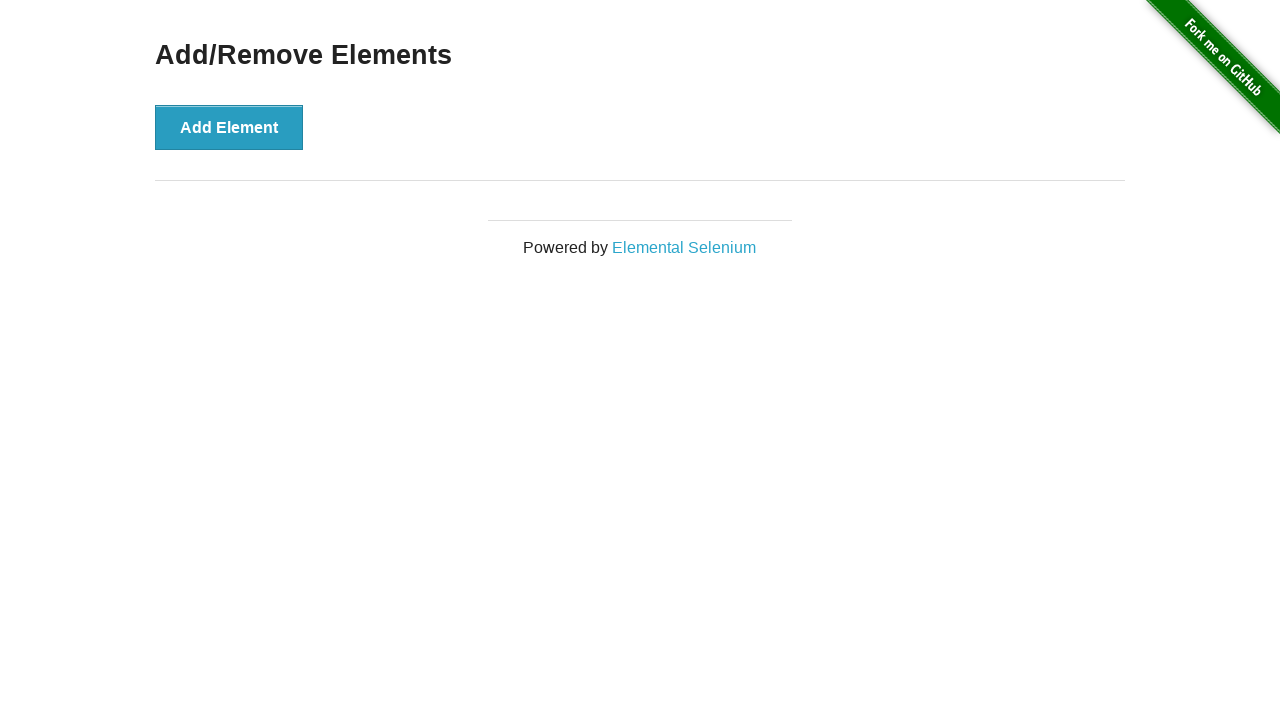

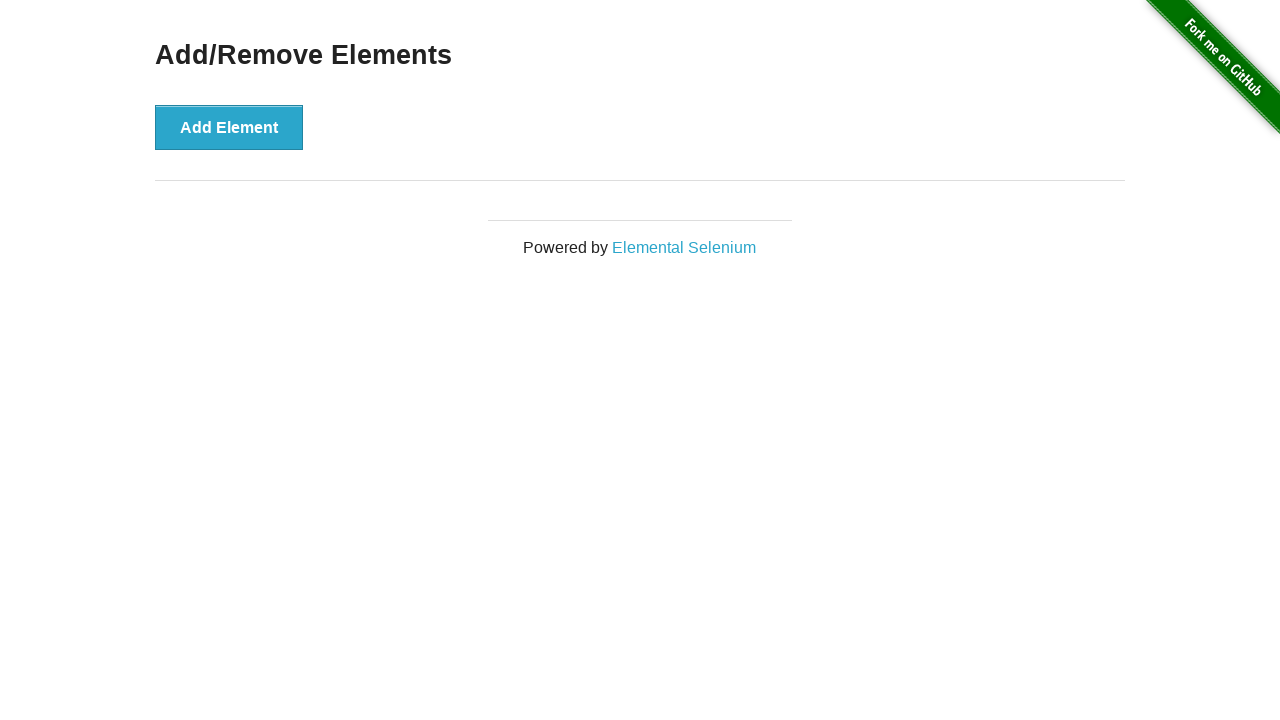